Tests sorting the Due column in descending order by clicking the column header twice and verifying the values are sorted in reverse order

Starting URL: http://the-internet.herokuapp.com/tables

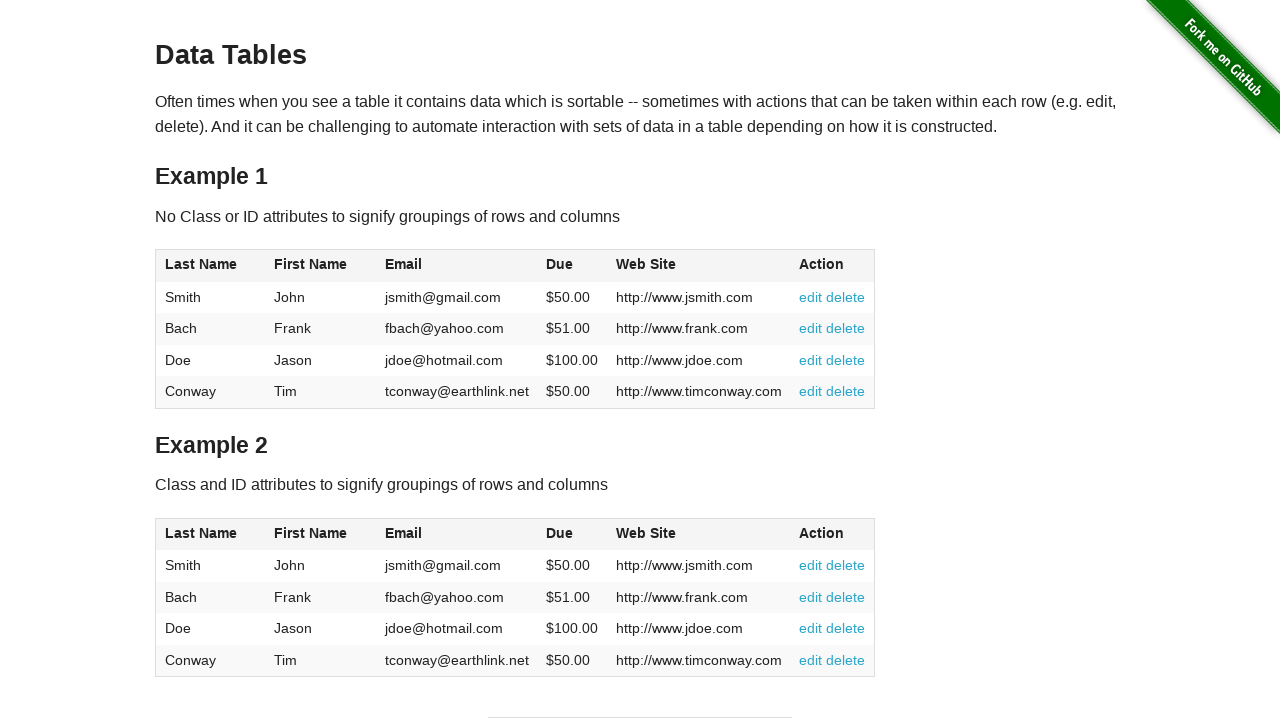

Clicked Due column header first time for ascending sort at (572, 266) on #table1 thead tr th:nth-child(4)
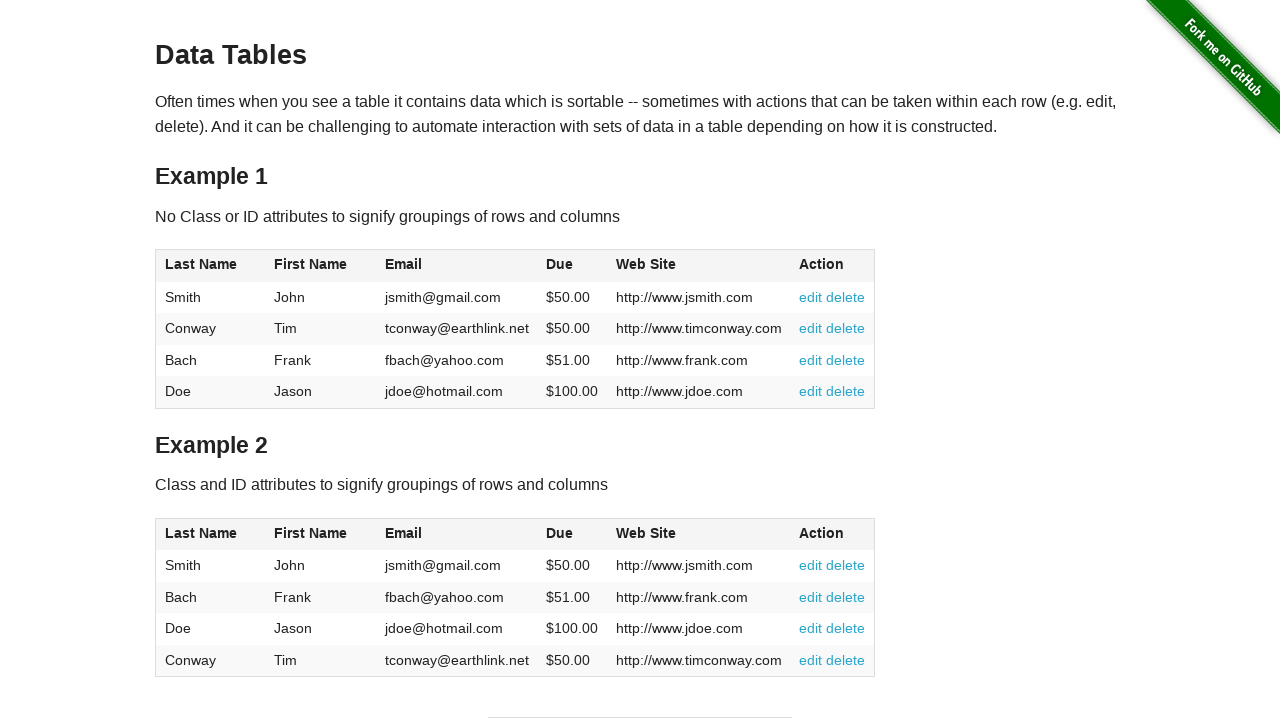

Clicked Due column header second time for descending sort at (572, 266) on #table1 thead tr th:nth-child(4)
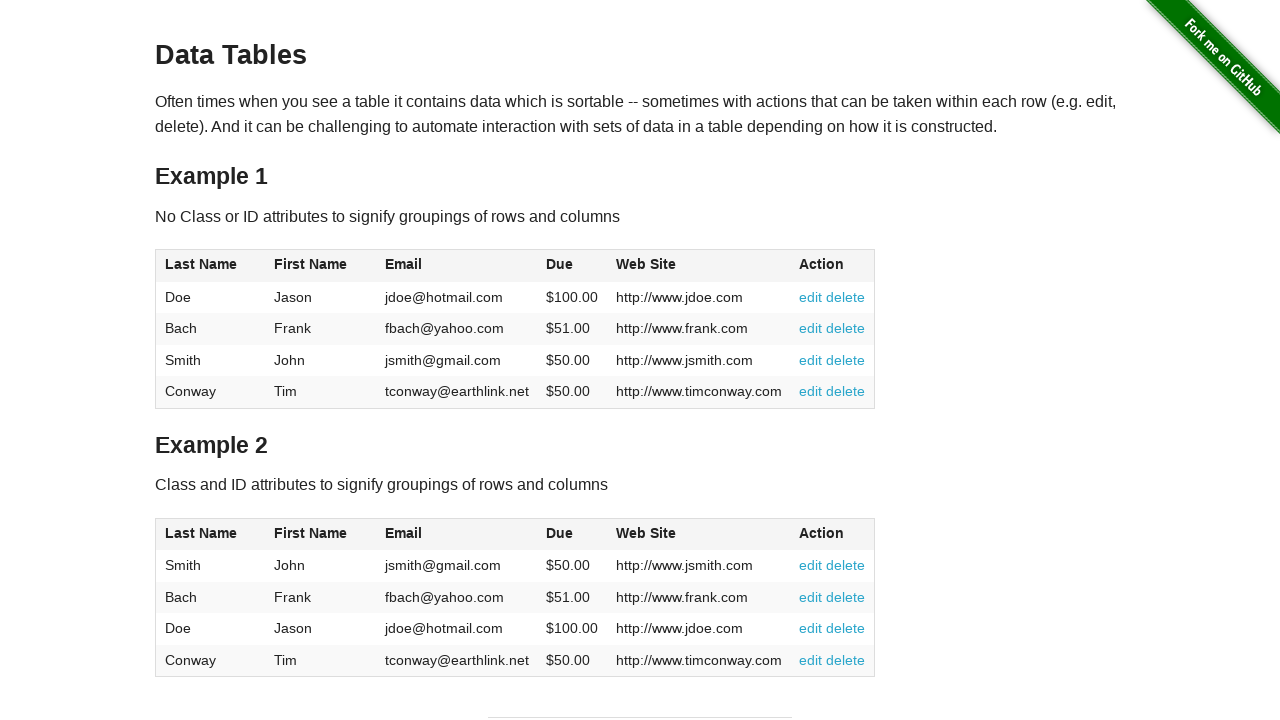

Due column data loaded and available
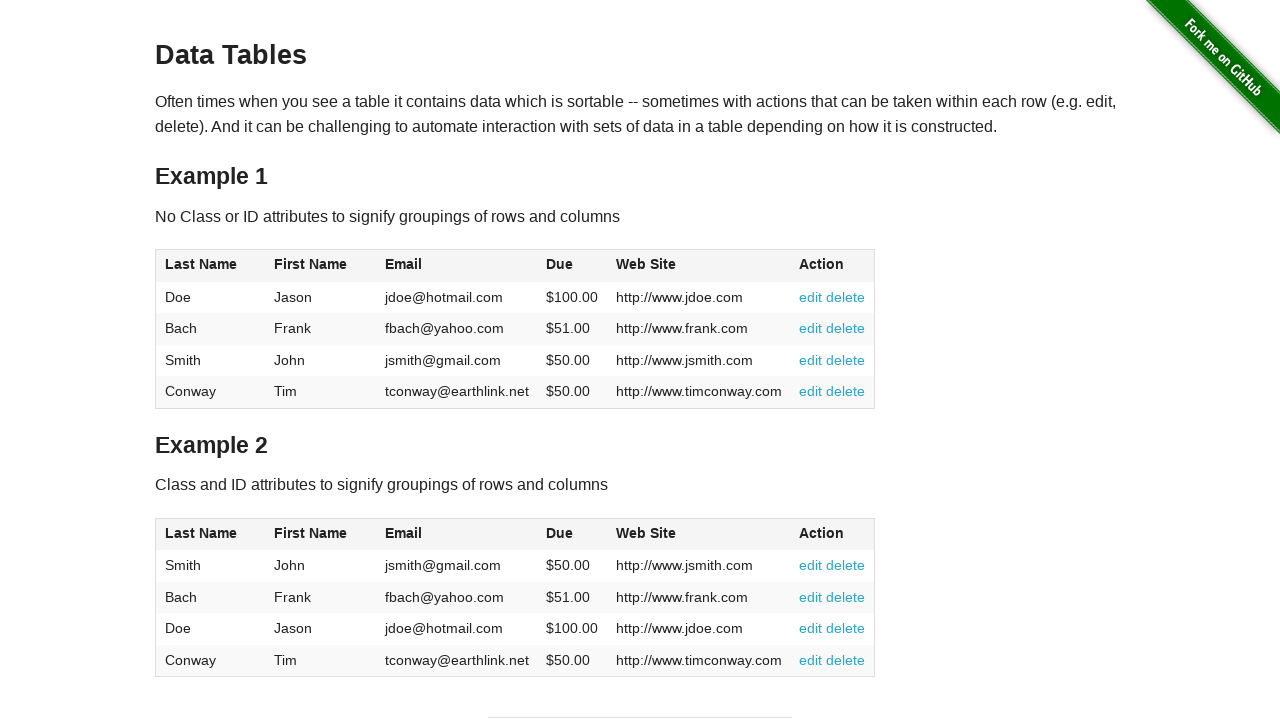

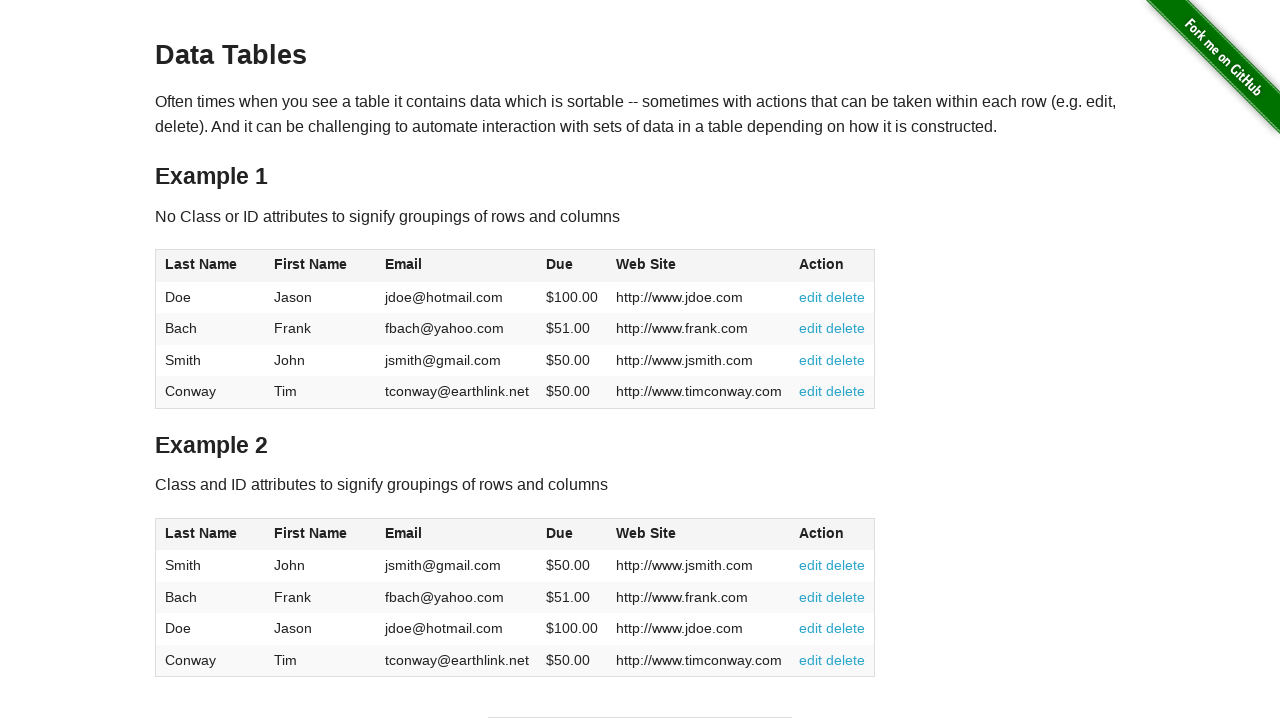